Navigates to the 2048 game website and loads the page

Starting URL: https://www.quaxio.com/2048/

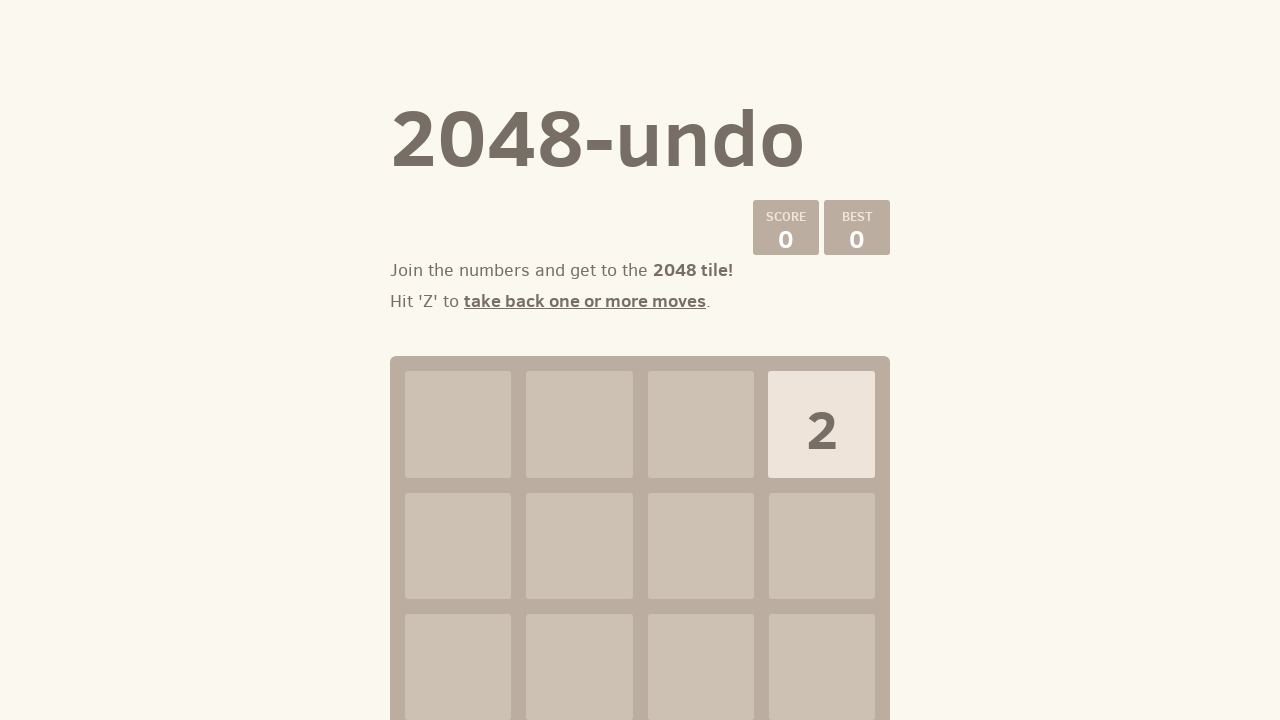

Navigated to 2048 game website at https://www.quaxio.com/2048/
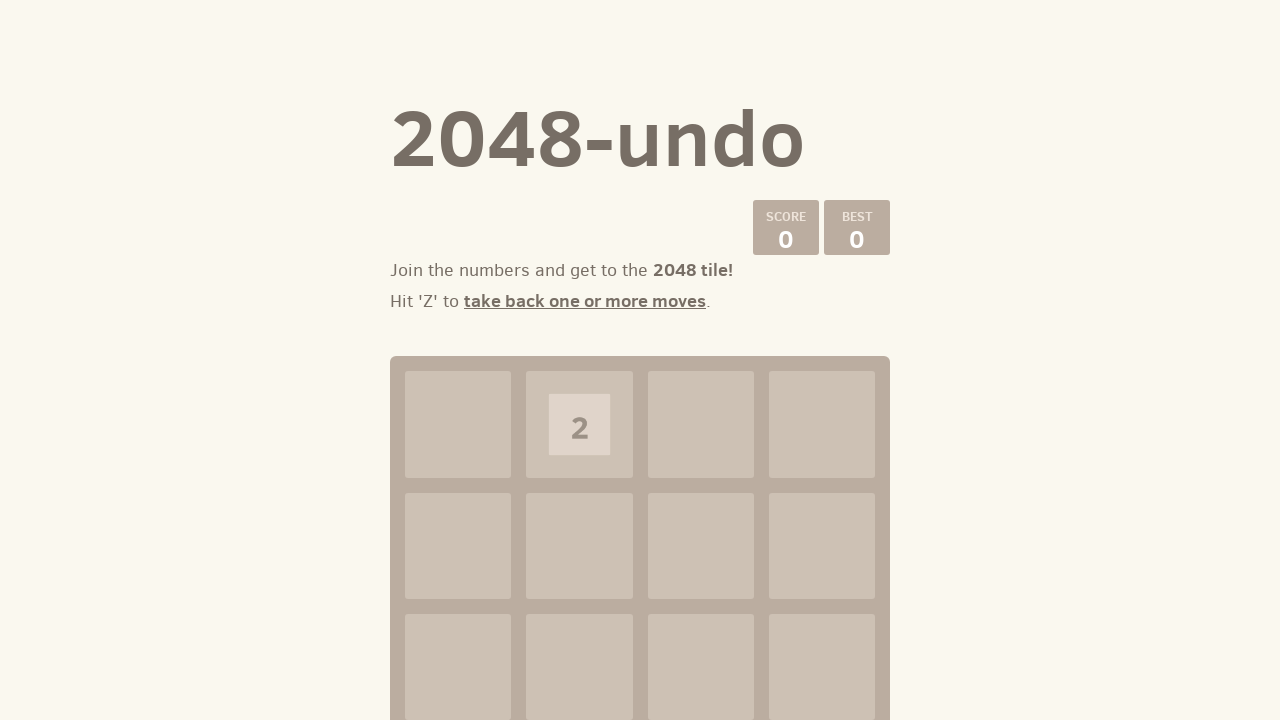

Page loaded completely
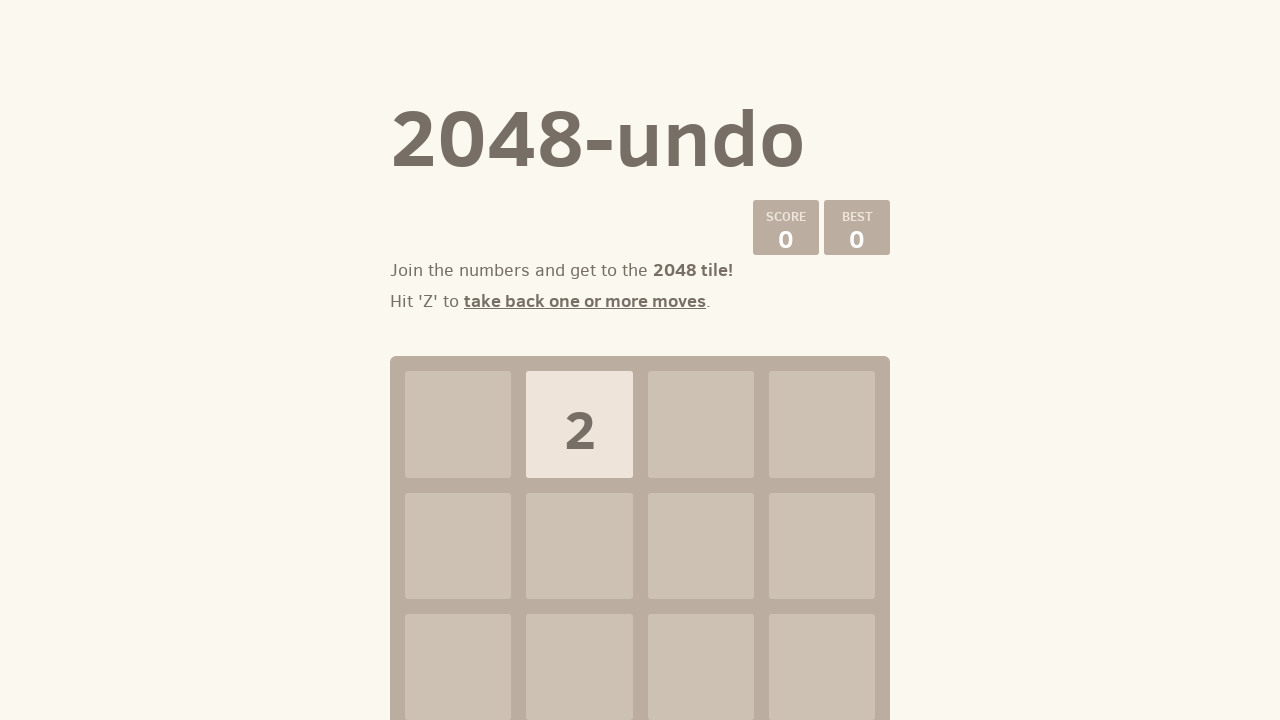

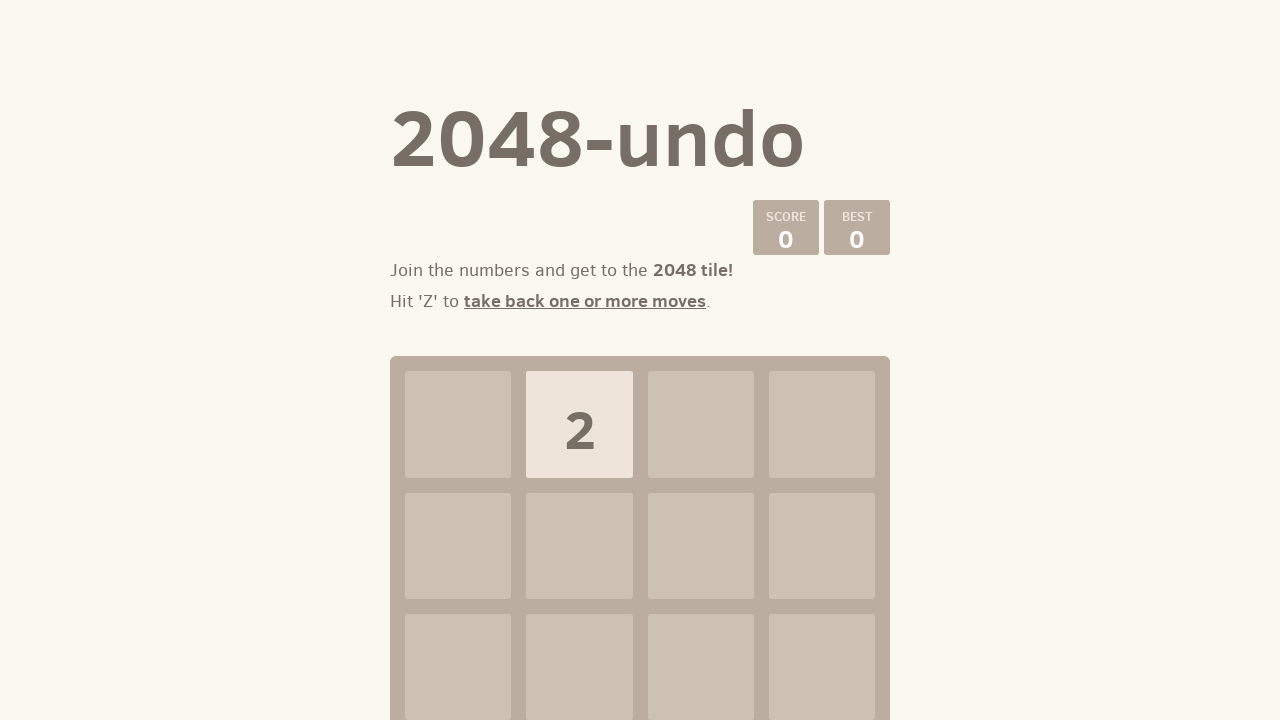